Navigates to tus.io demo page, finds all h3 elements, scrolls to each one and reads their text

Starting URL: https://tus.io/demo.html

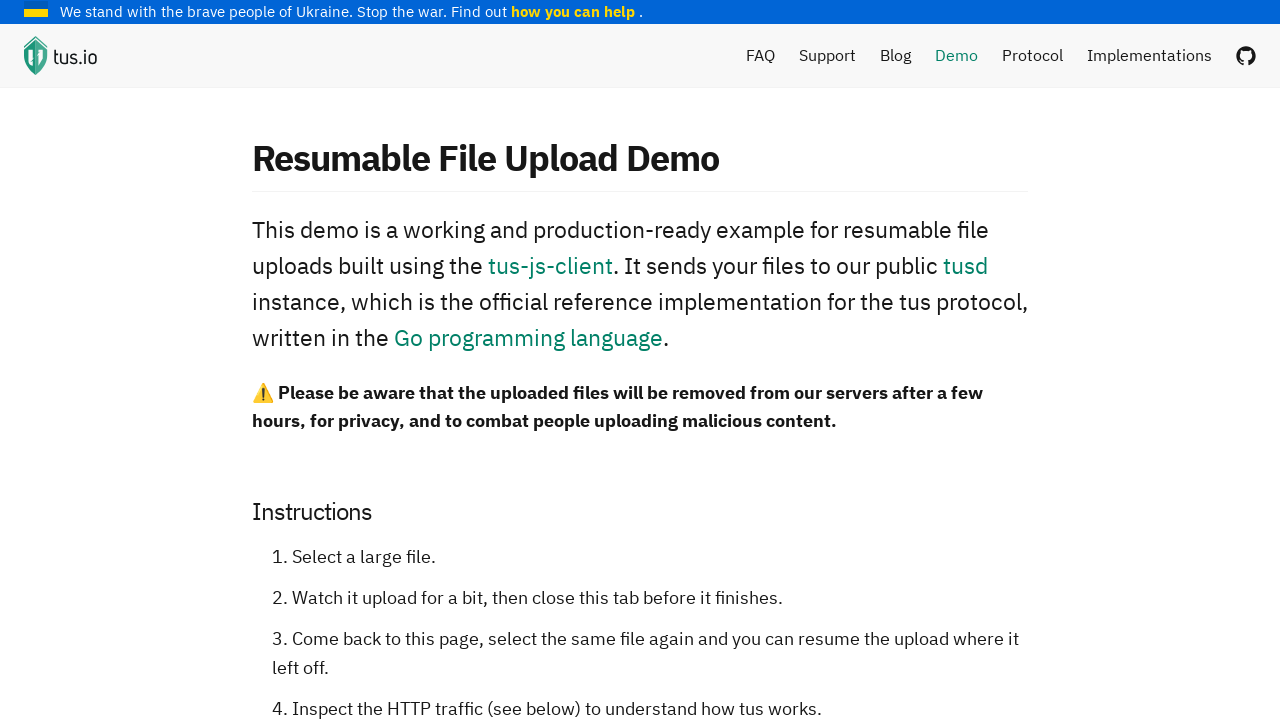

Navigated to tus.io demo page
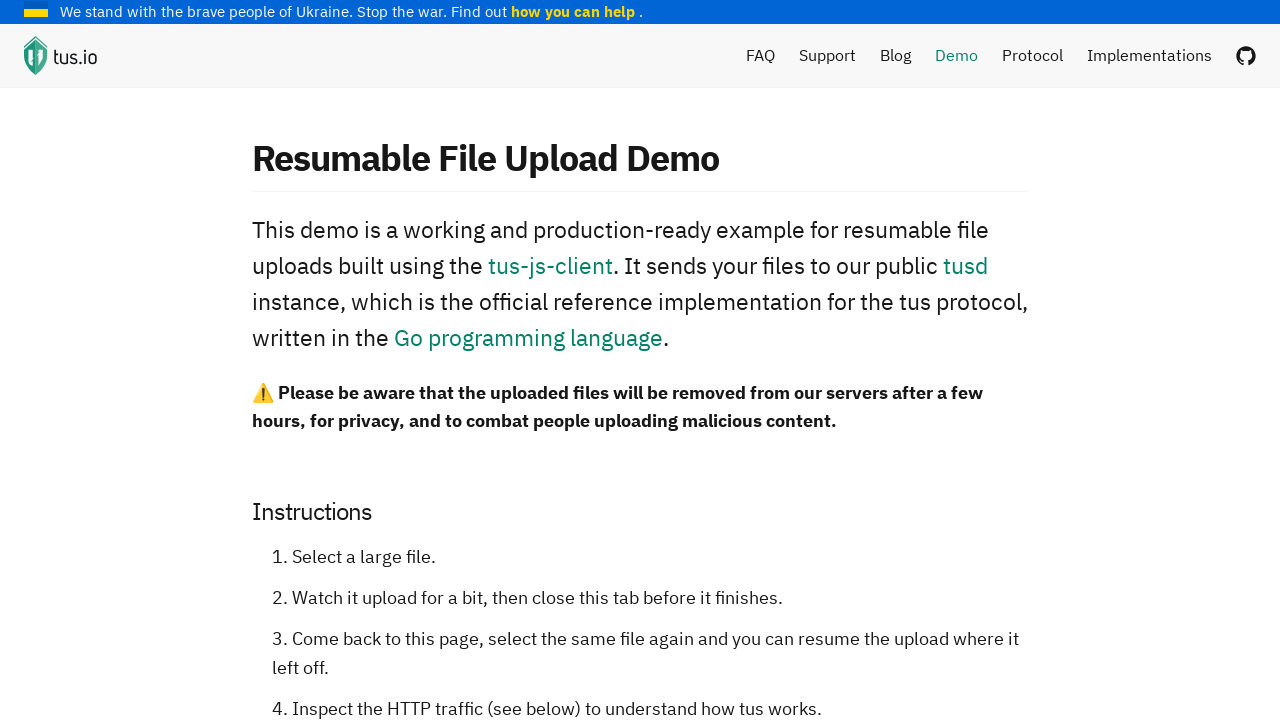

Located all anchor elements on the page
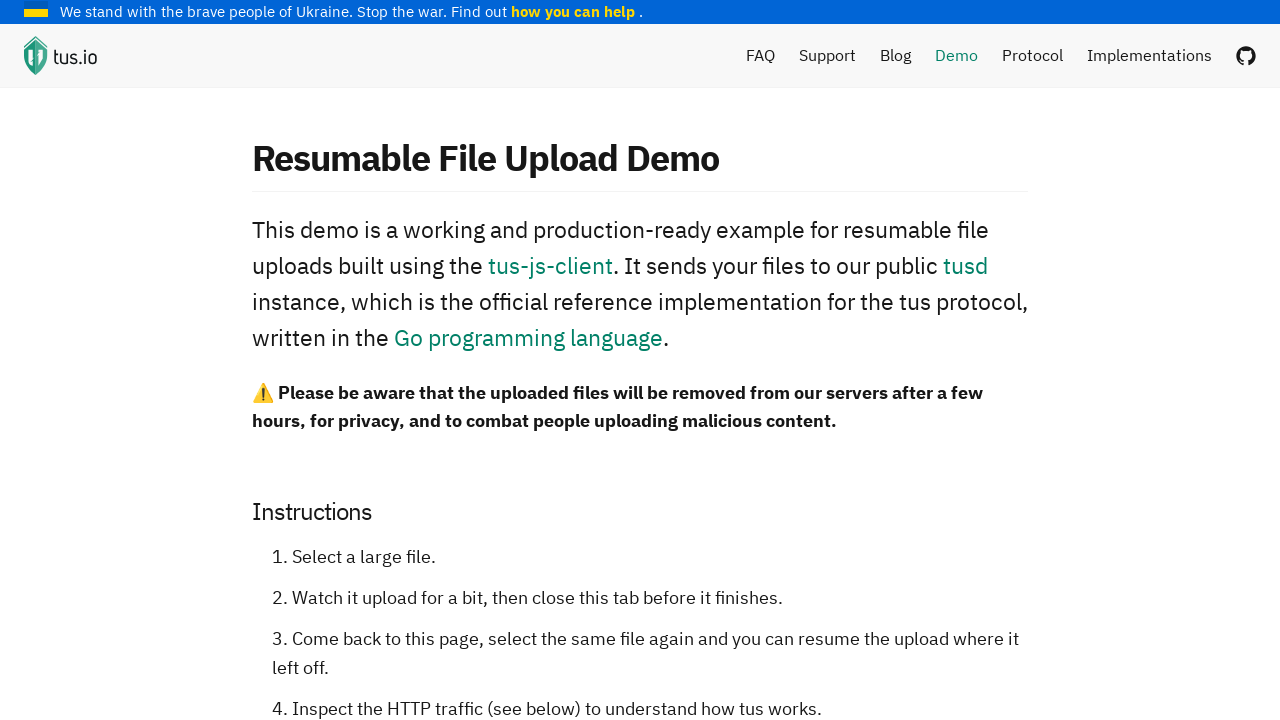

Located all h3 elements on the page
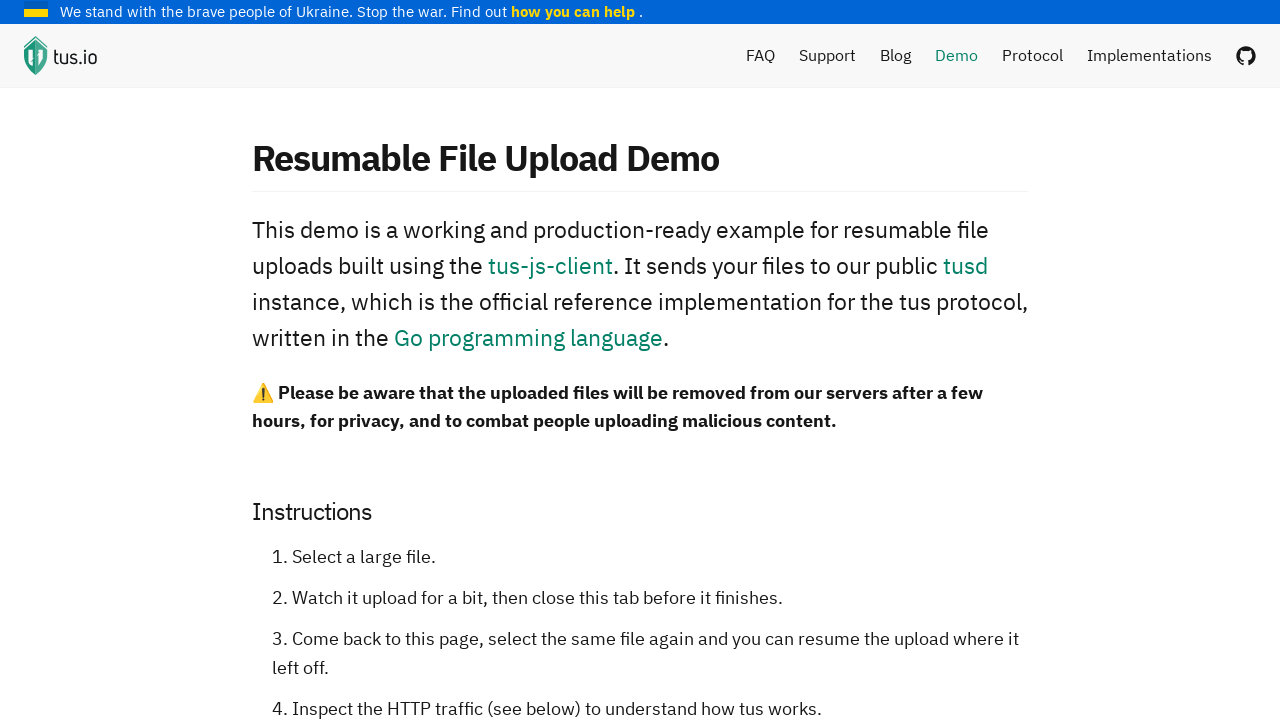

Scrolled h3 element into view
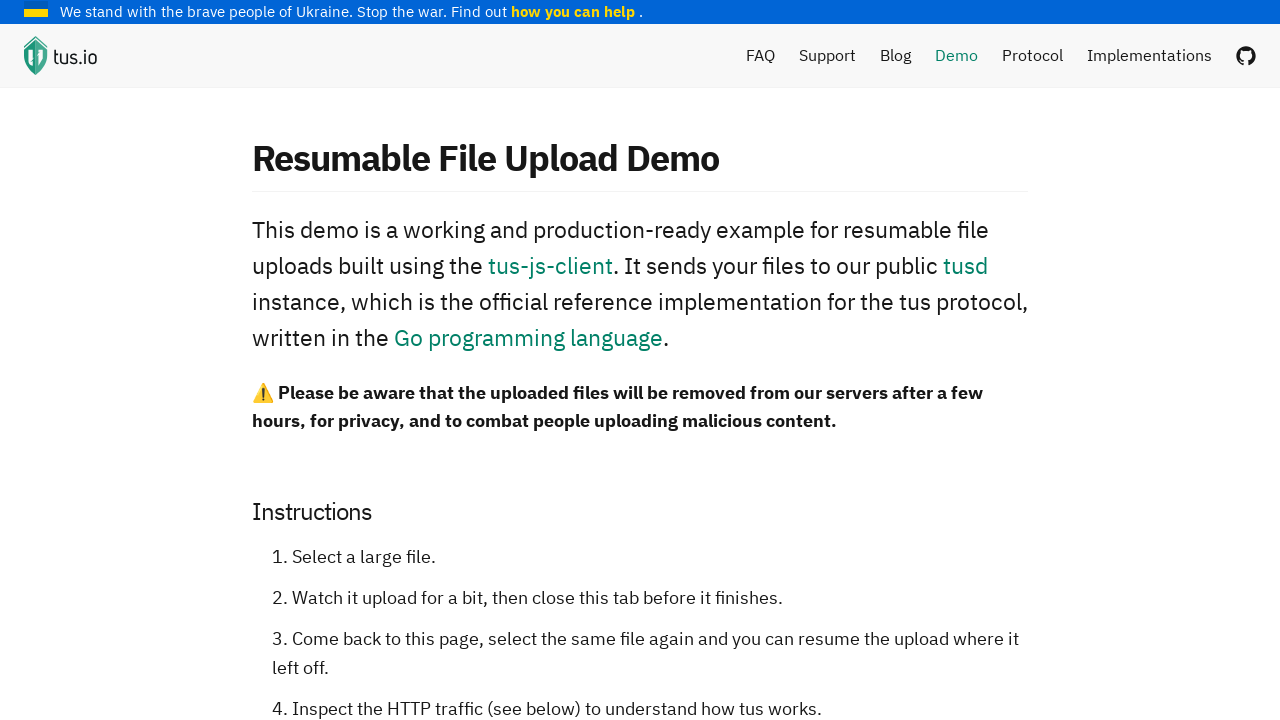

Read h3 text: Instructions
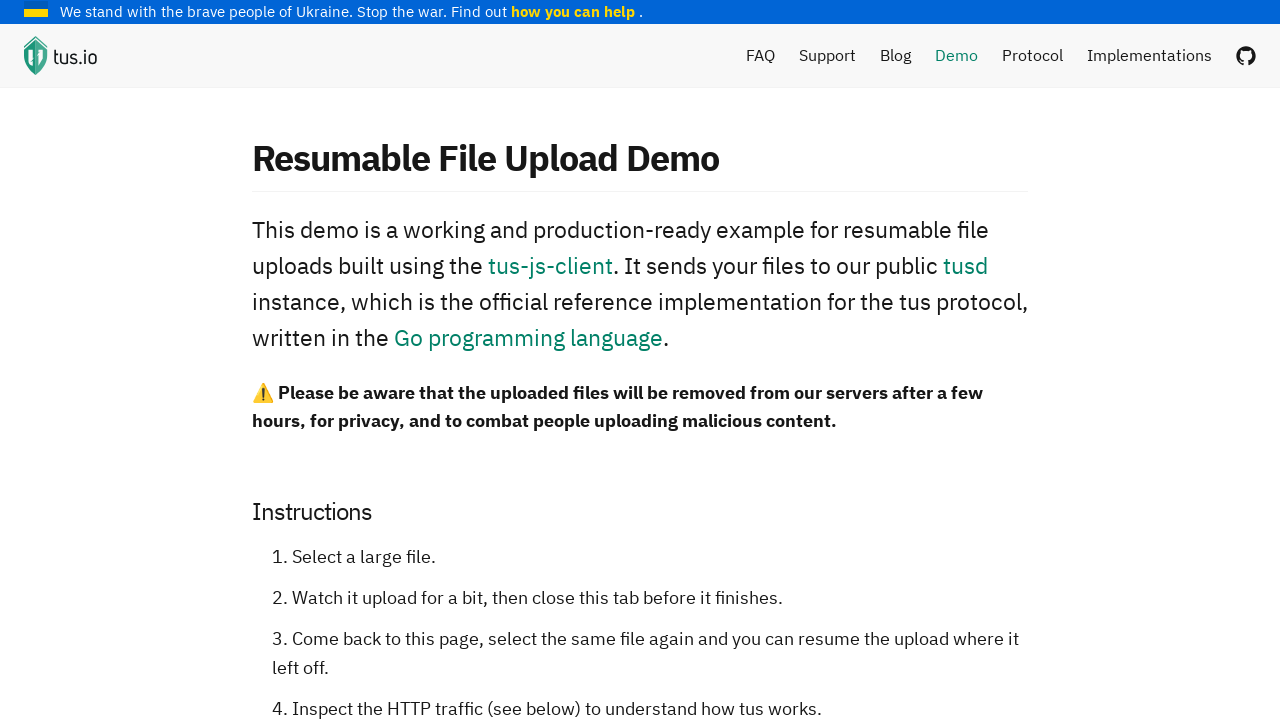

Waited 1 second before processing next h3 element
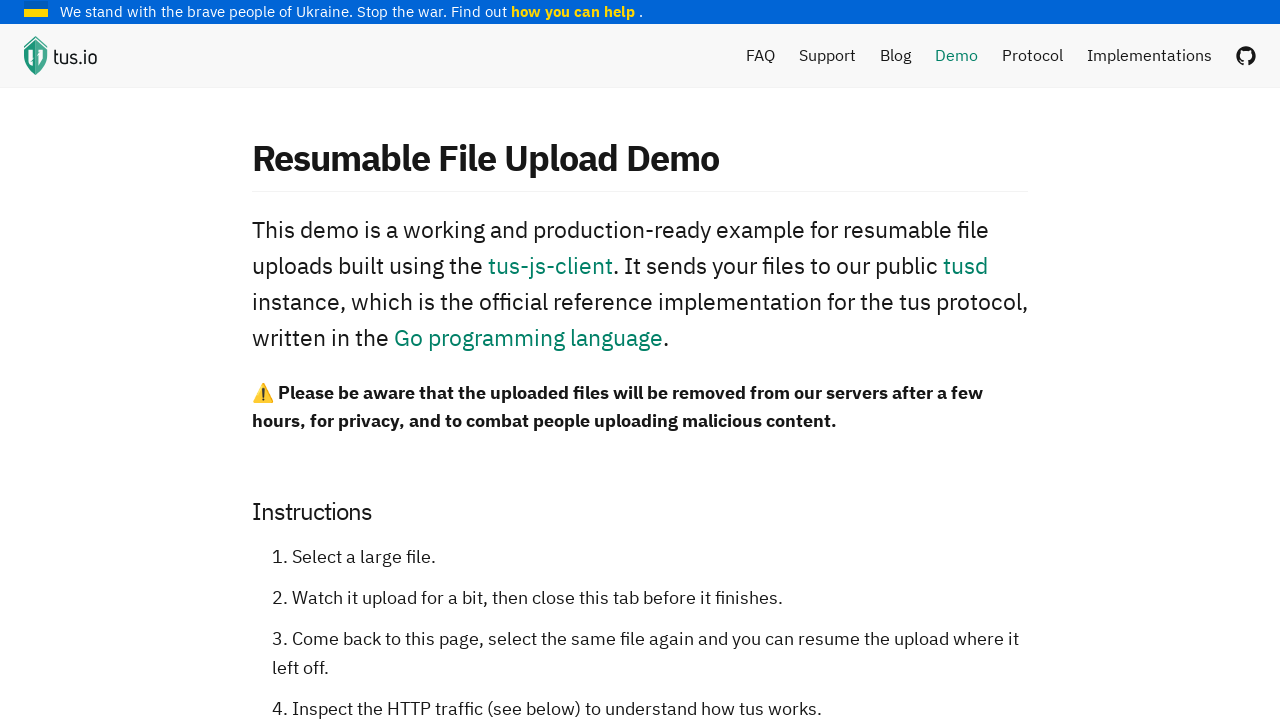

Scrolled h3 element into view
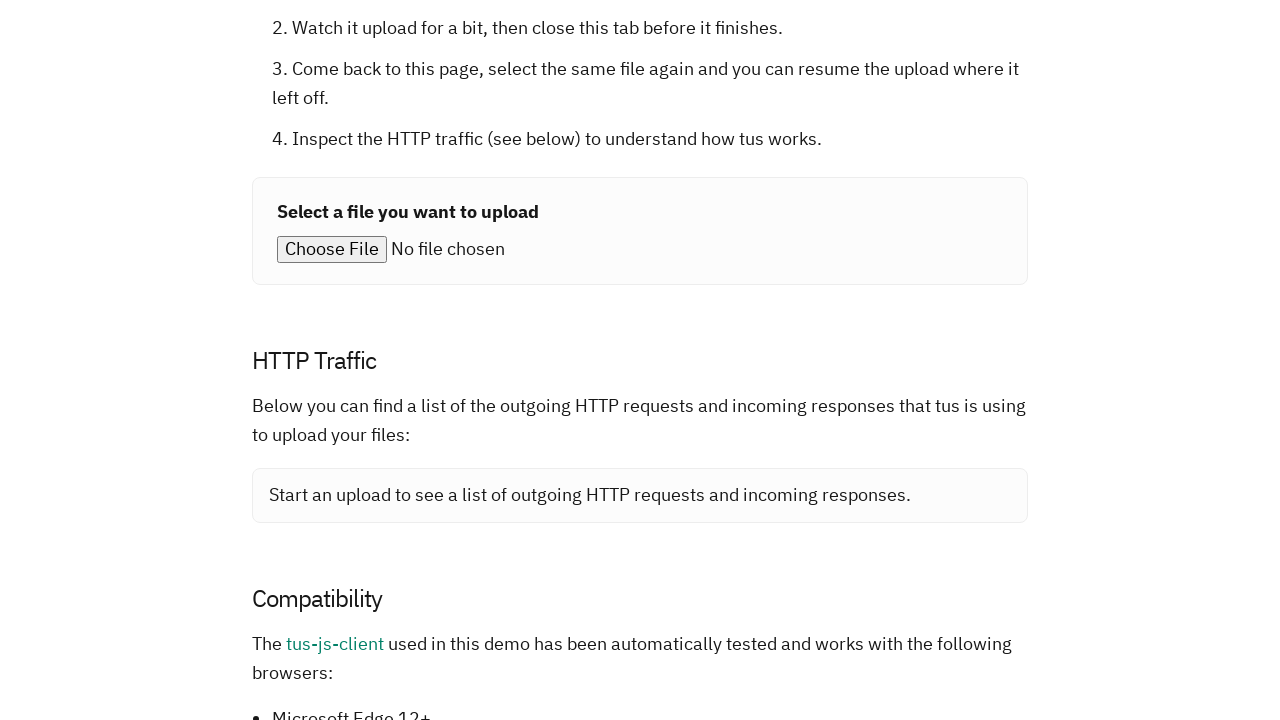

Read h3 text: HTTP Traffic
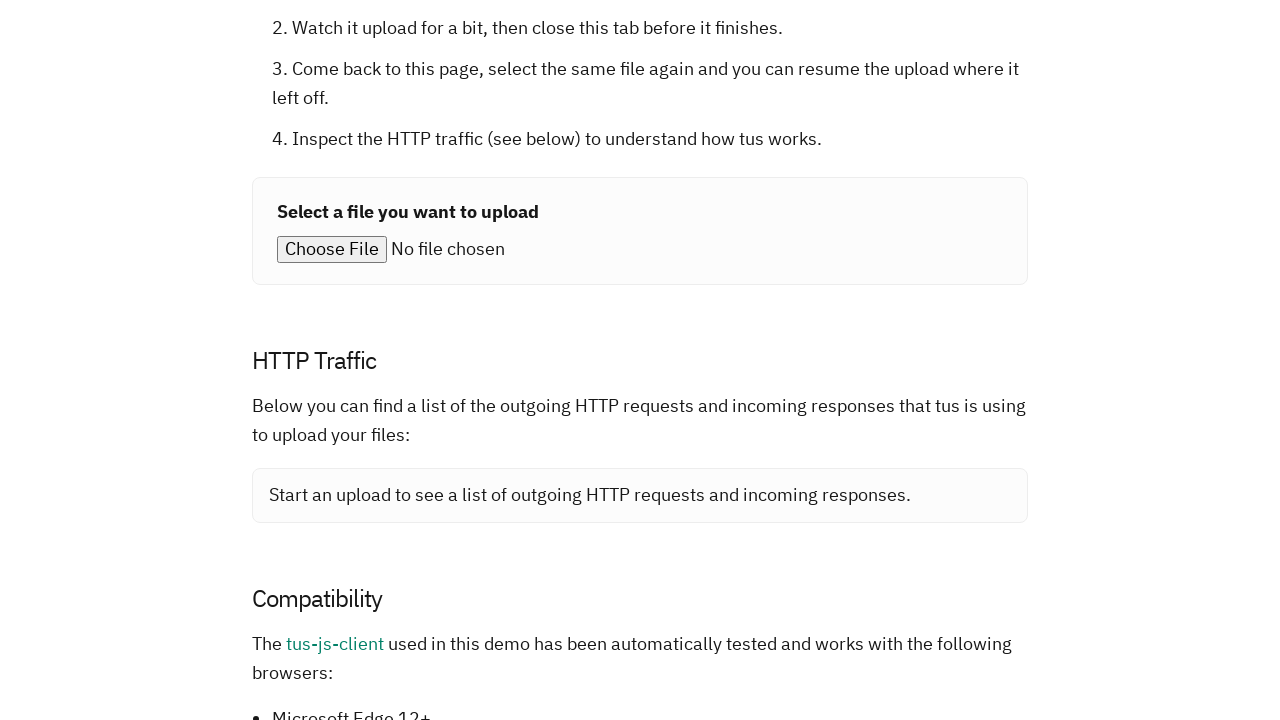

Waited 1 second before processing next h3 element
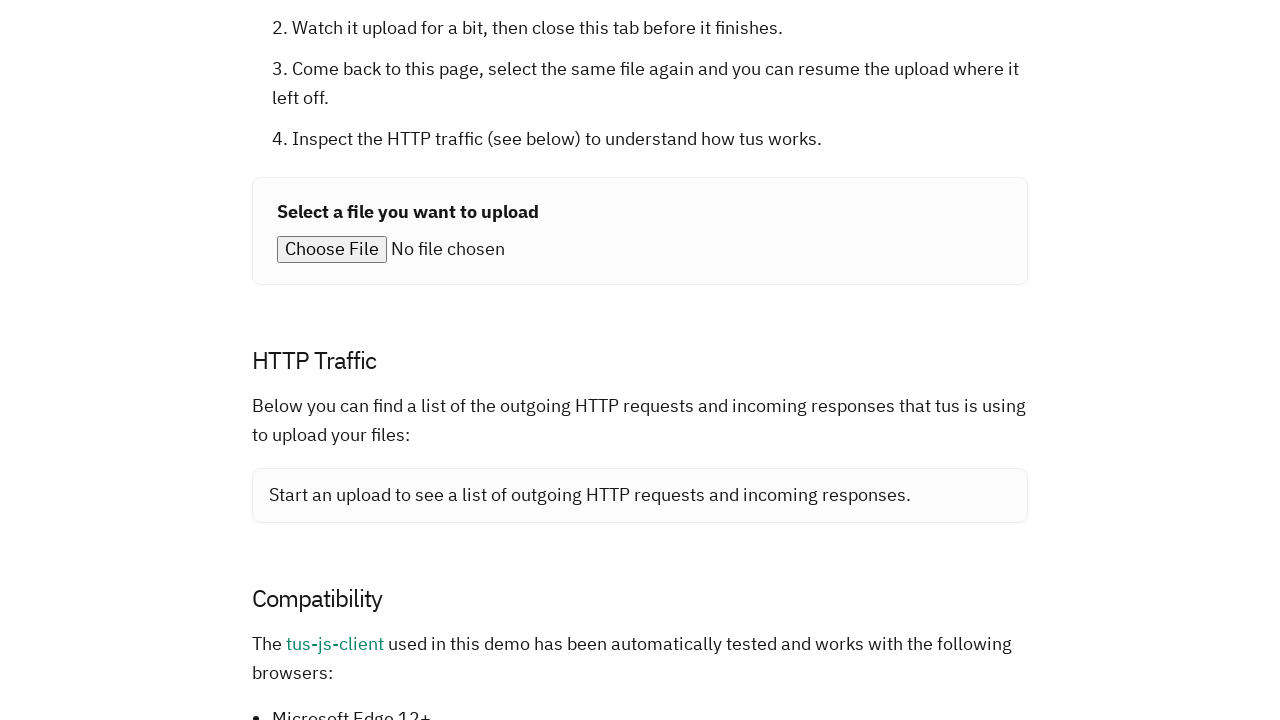

Scrolled h3 element into view
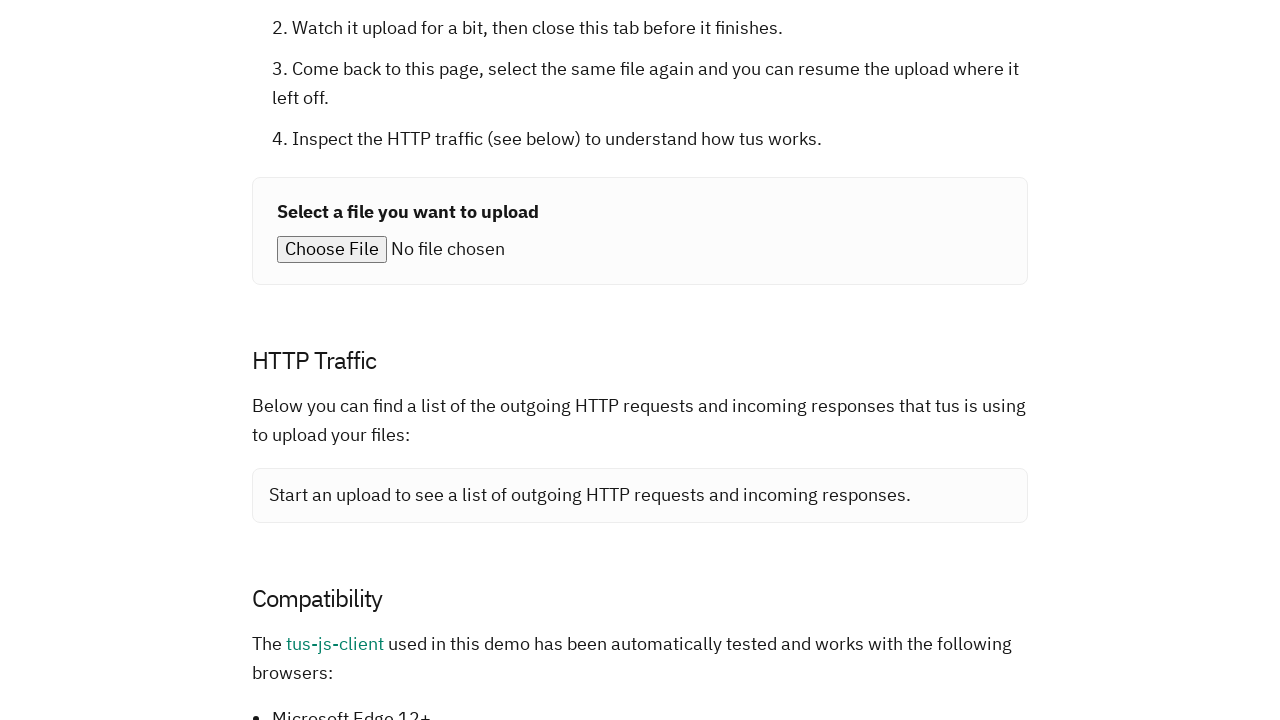

Read h3 text: Compatibility
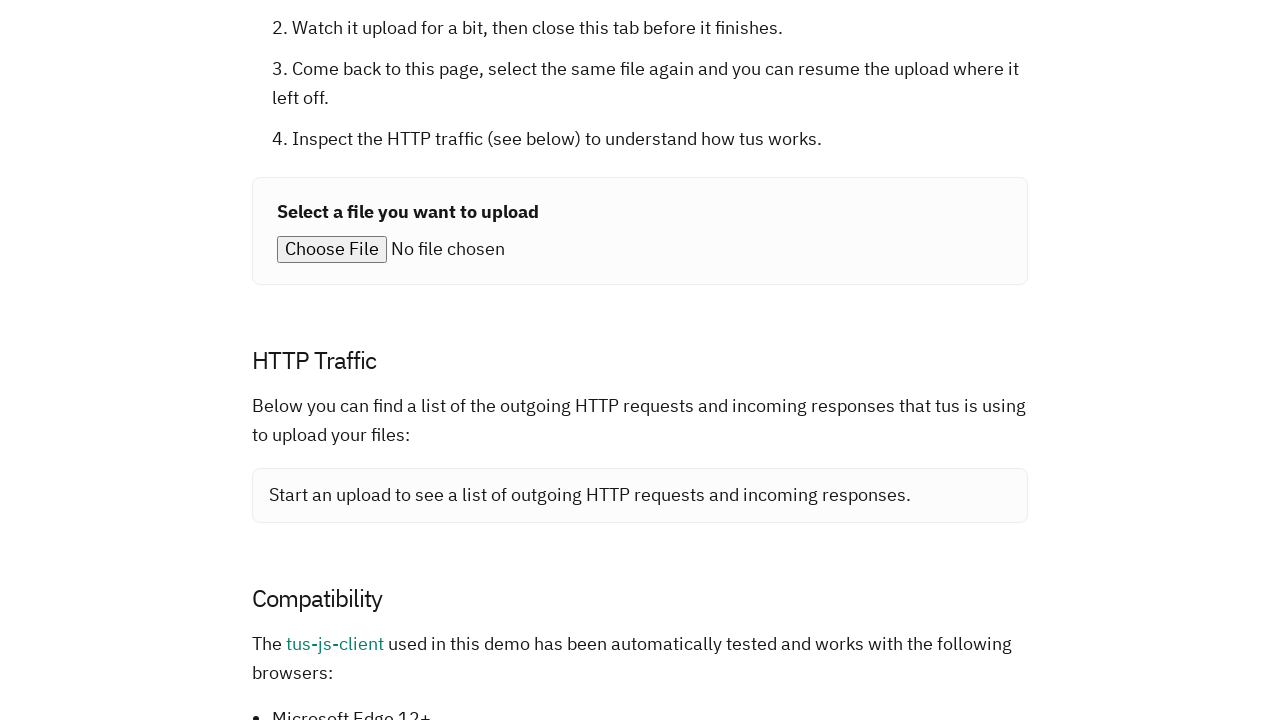

Waited 1 second before processing next h3 element
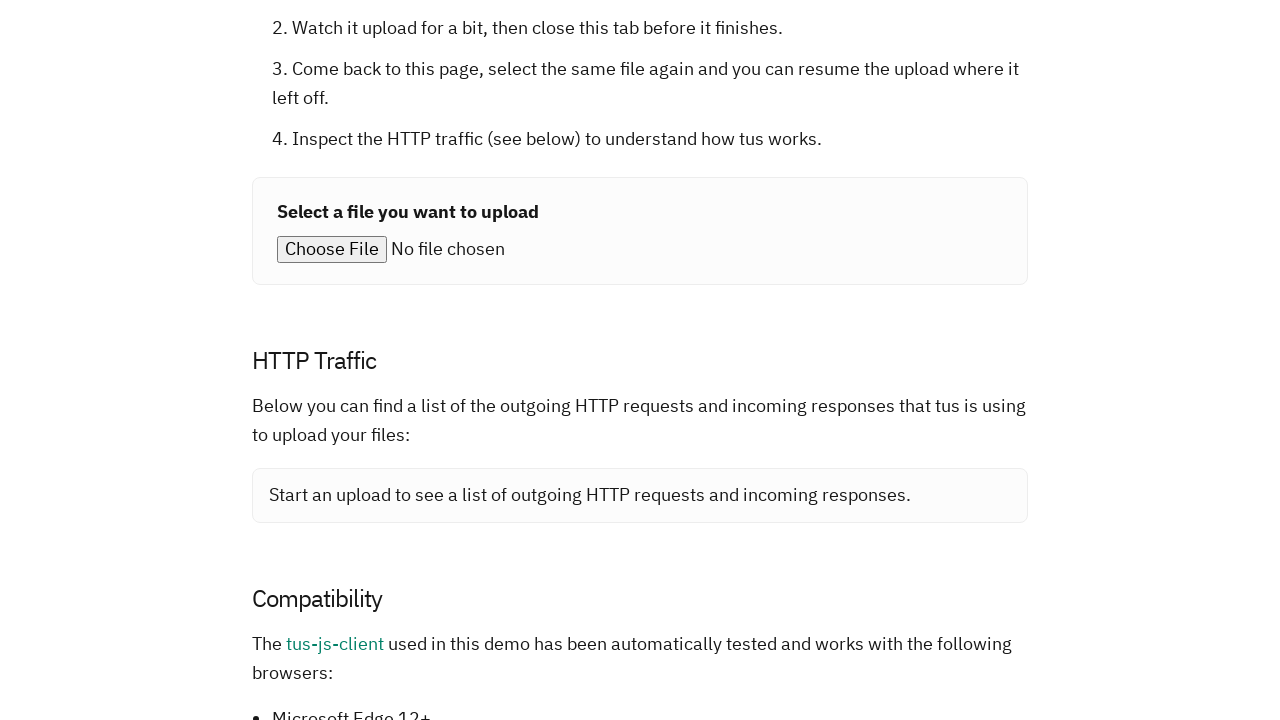

Scrolled h3 element into view
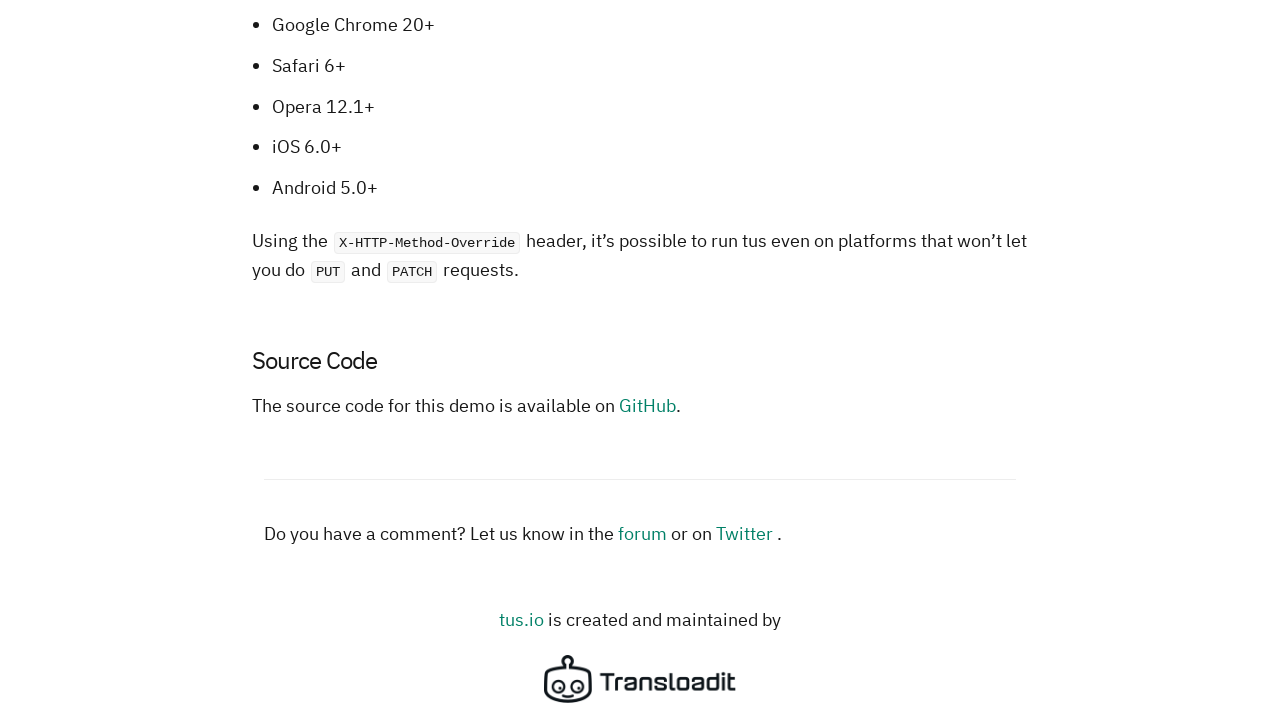

Read h3 text: Source Code
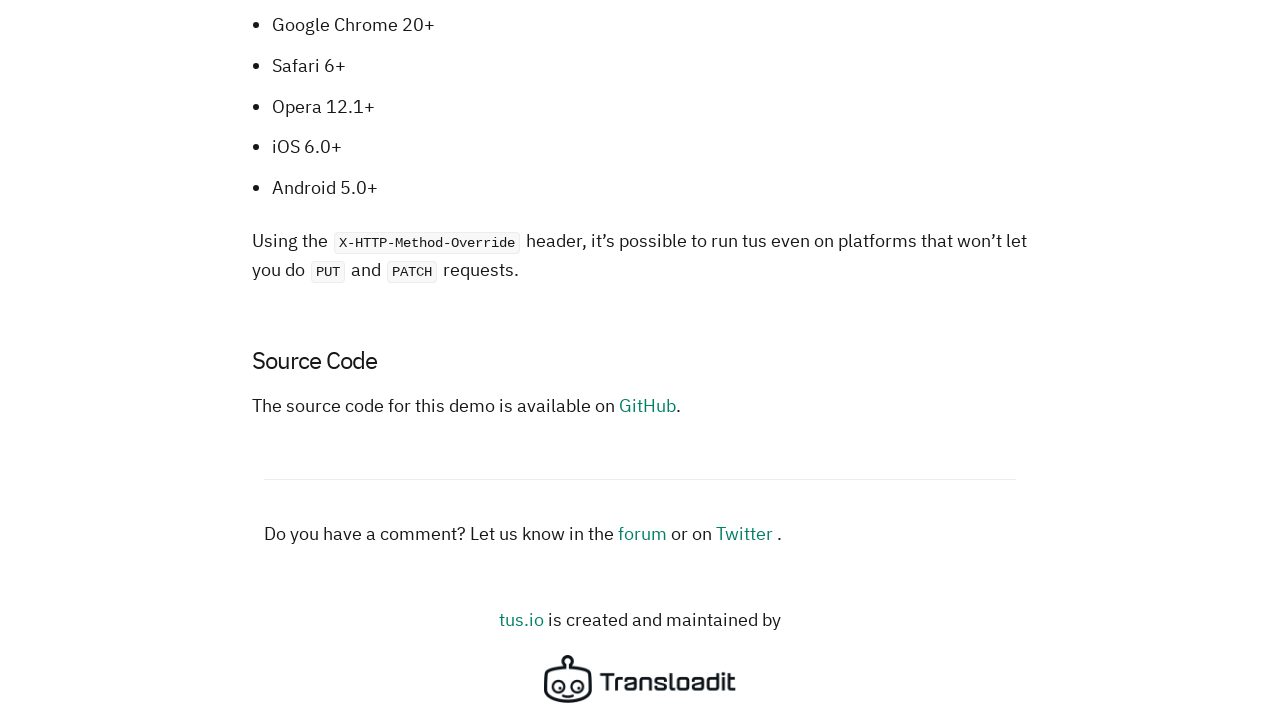

Waited 1 second before processing next h3 element
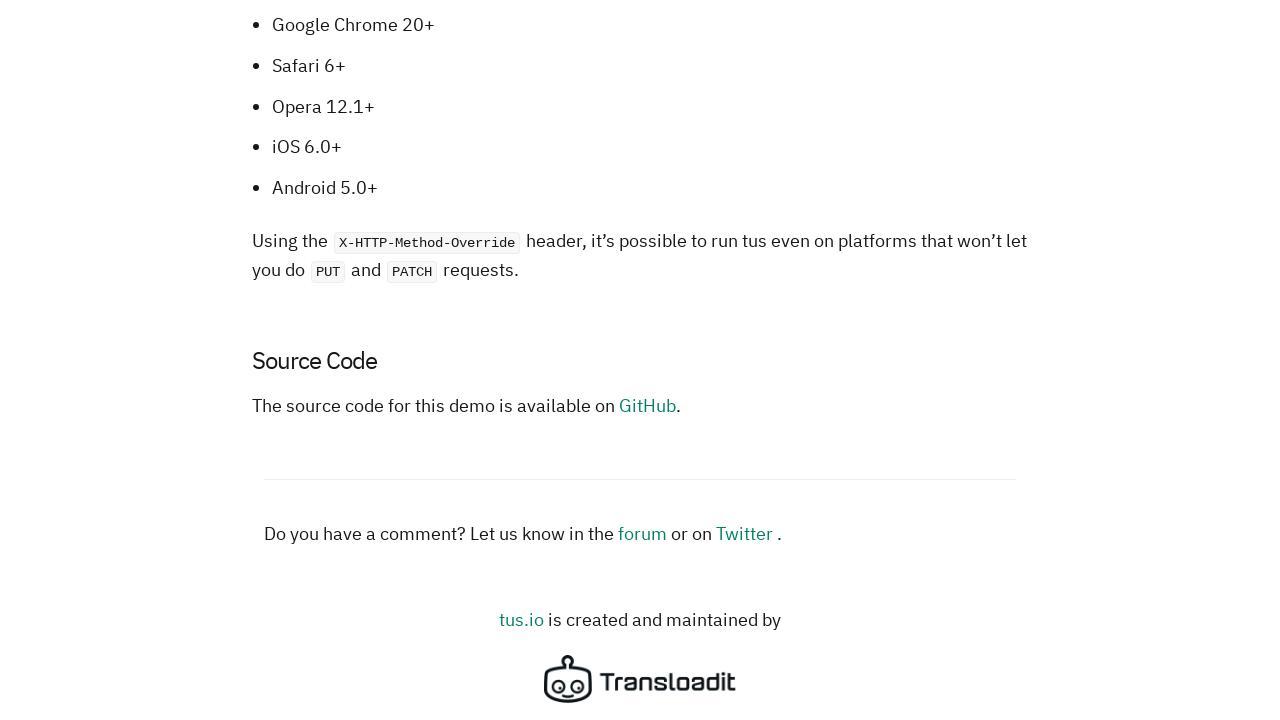

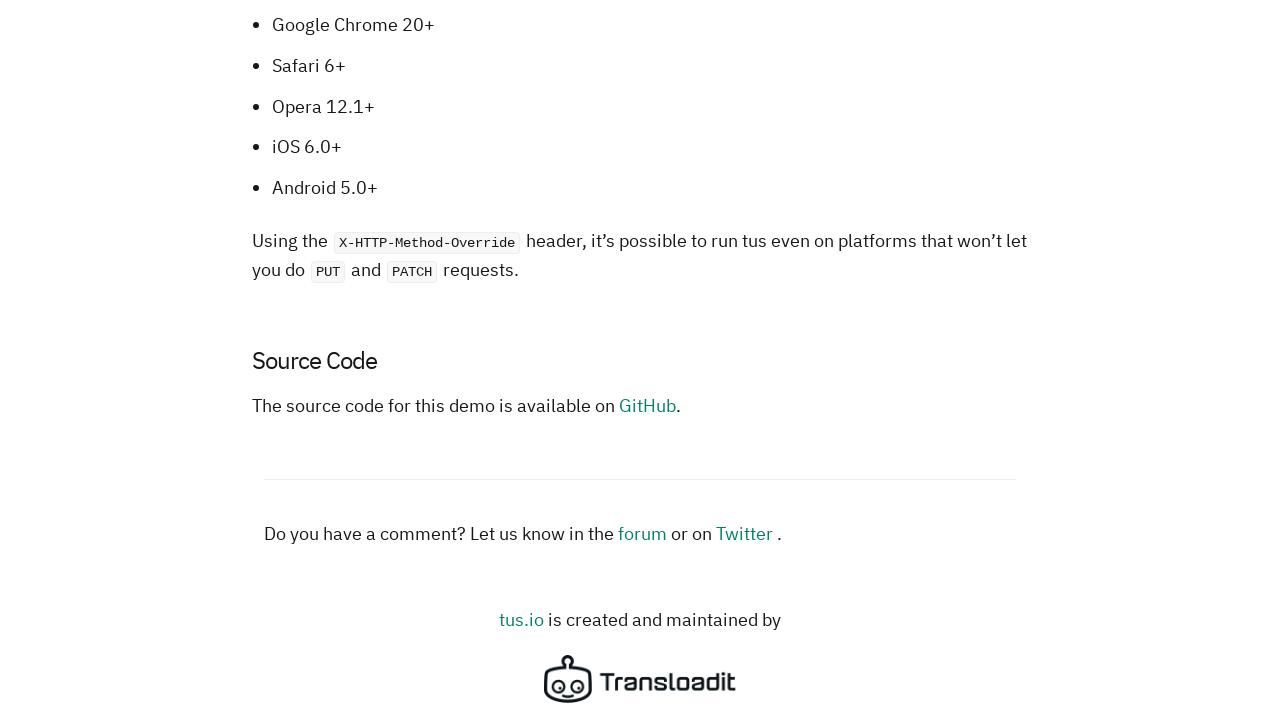